Tests opting out of A/B tests by forging an opt-out cookie on the homepage before navigating to the A/B test page, then verifying the heading shows "No A/B Test".

Starting URL: http://the-internet.herokuapp.com

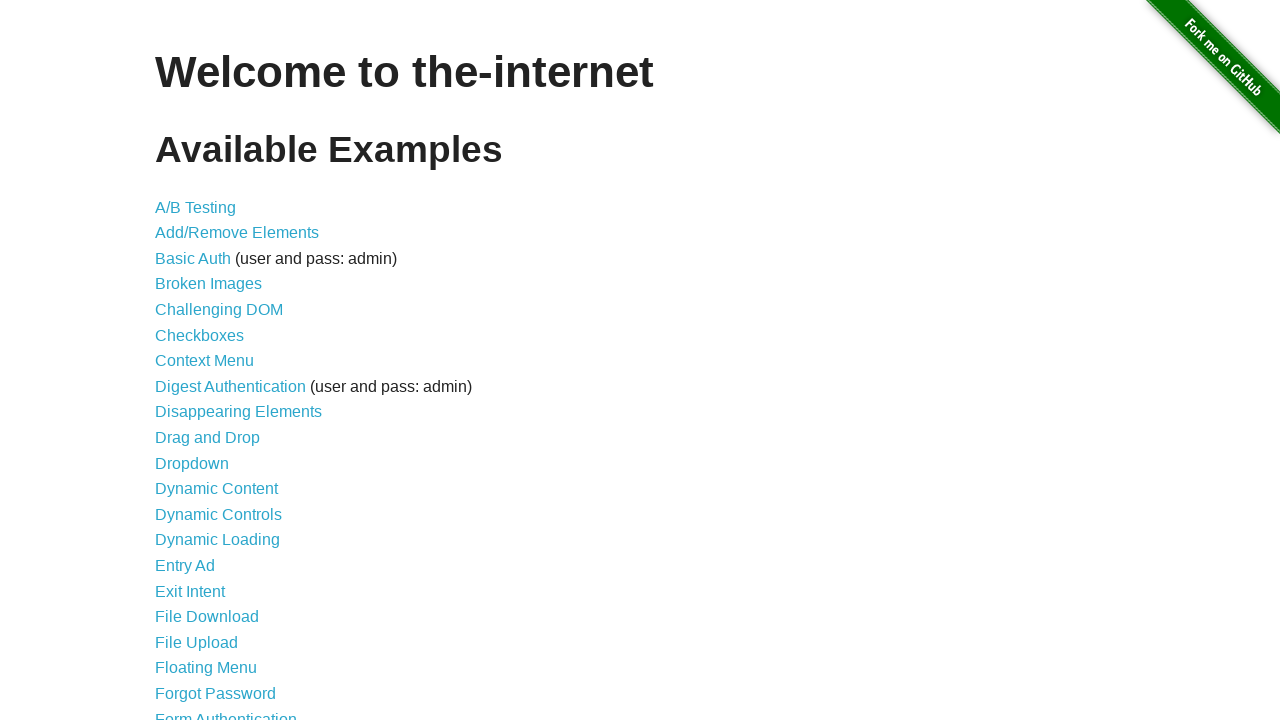

Added optimizelyOptOut cookie to context for http://the-internet.herokuapp.com
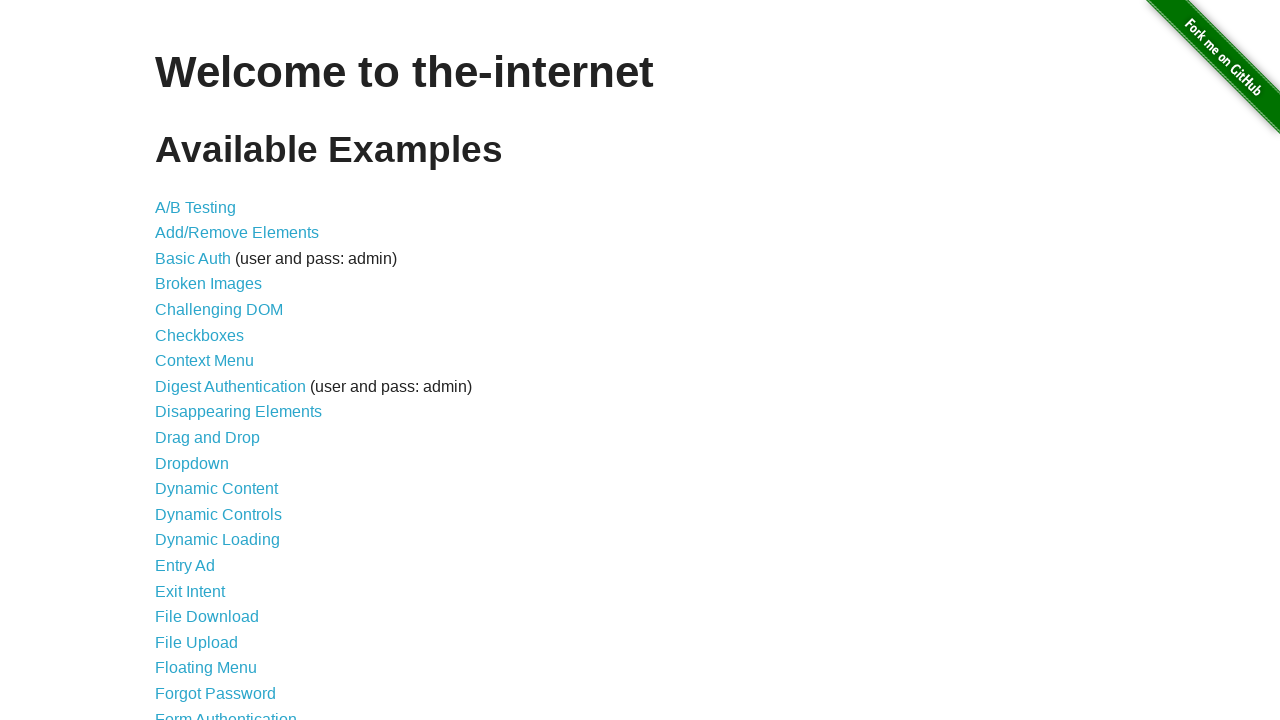

Navigated to A/B test page at http://the-internet.herokuapp.com/abtest
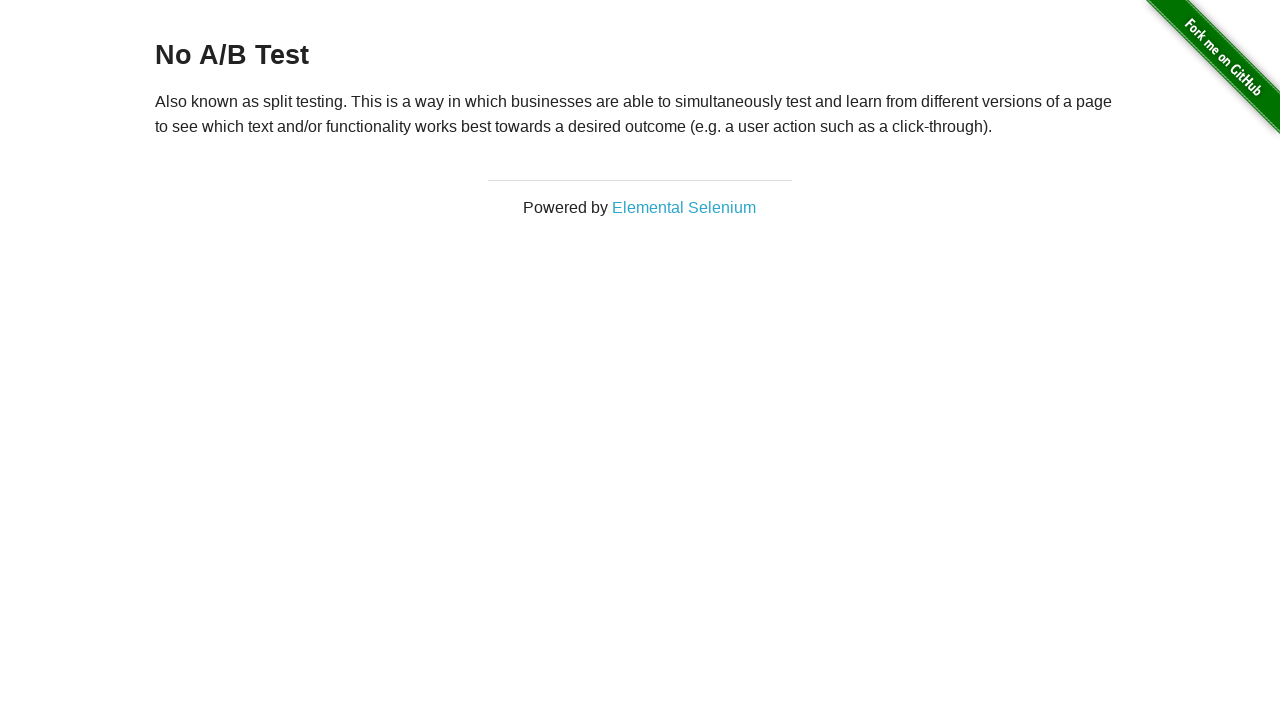

Retrieved h3 heading text content
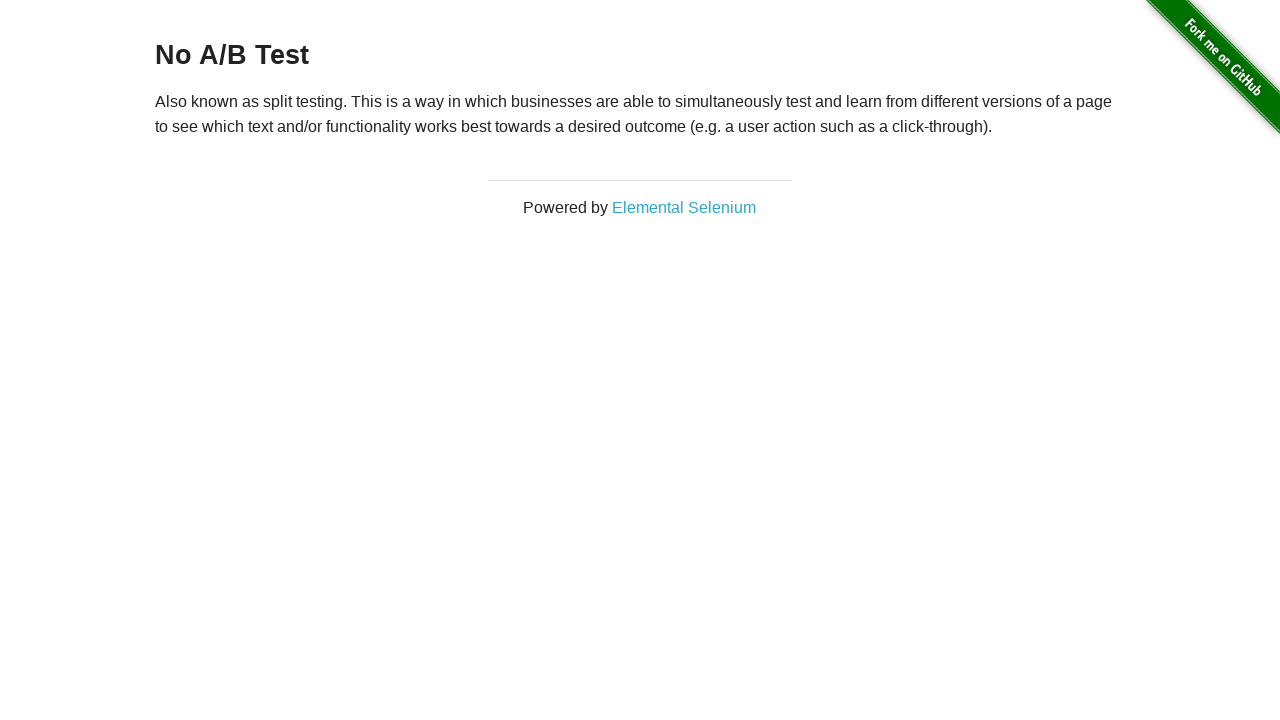

Verified heading shows 'No A/B Test', confirming opt-out cookie worked
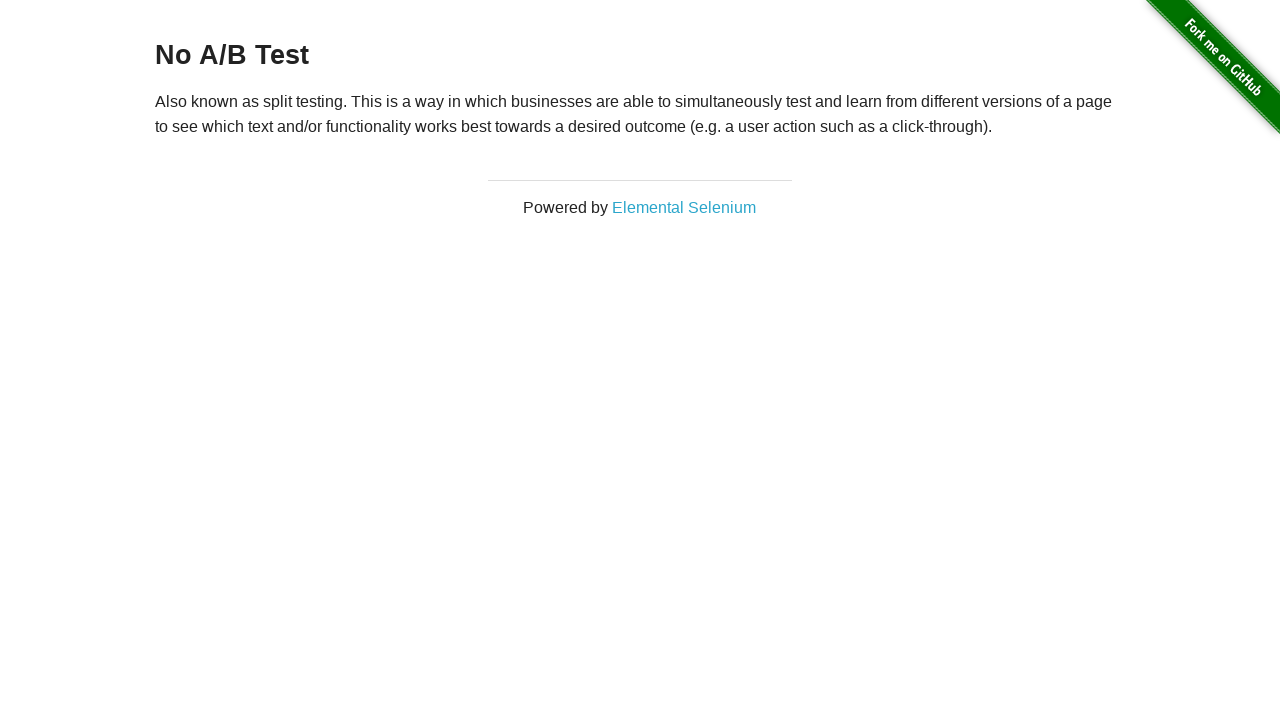

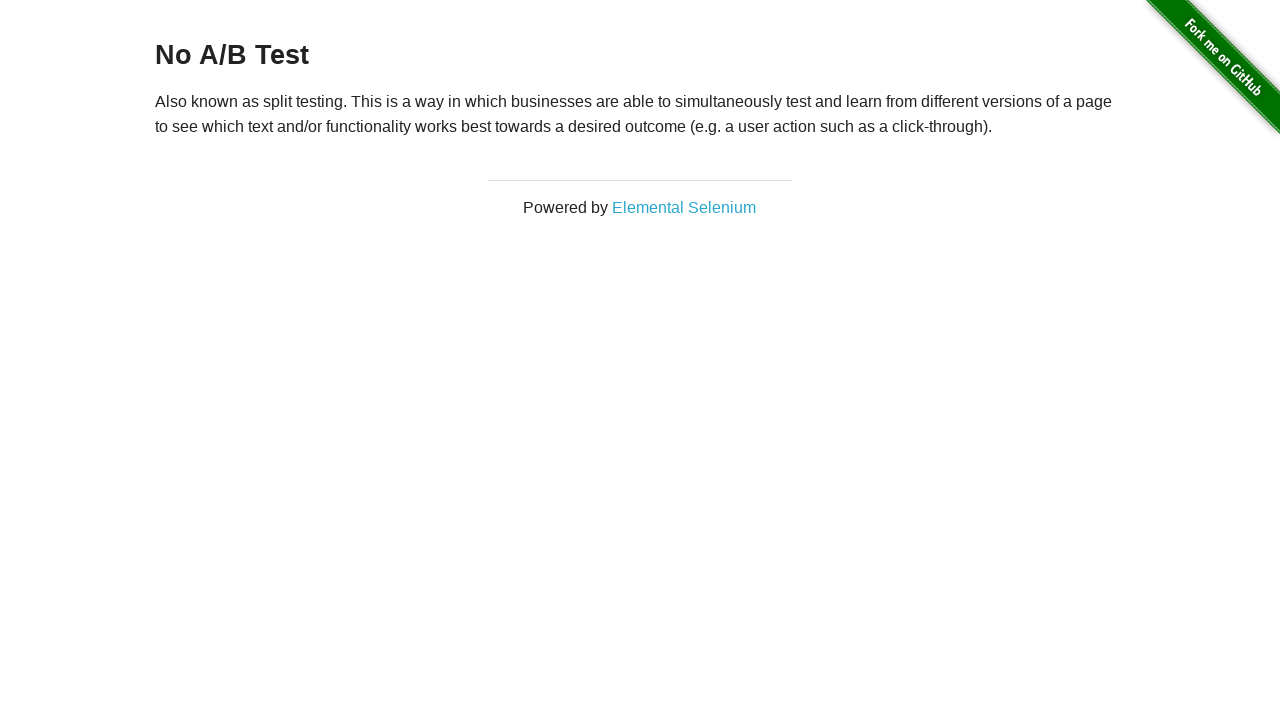